Navigates to FreeCRM website and clicks on the Pricing link after waiting for it to become visible

Starting URL: https://classic.freecrm.com/

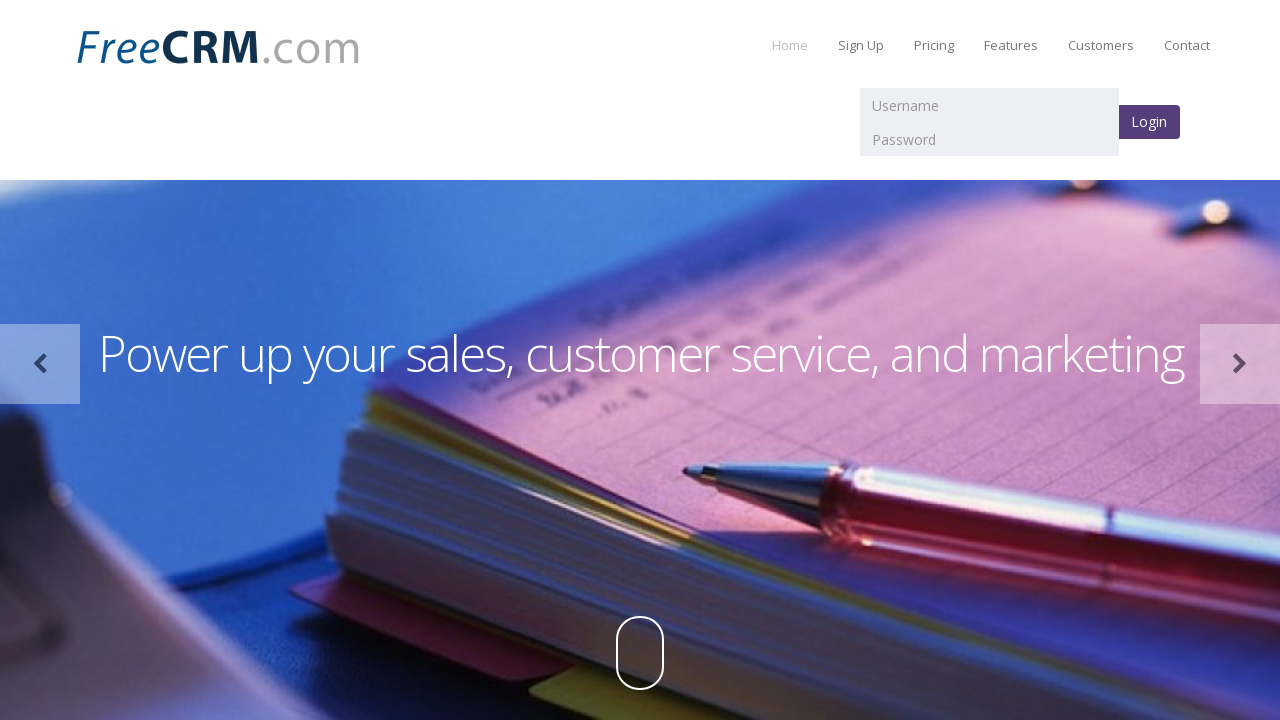

Navigated to FreeCRM website at https://classic.freecrm.com/
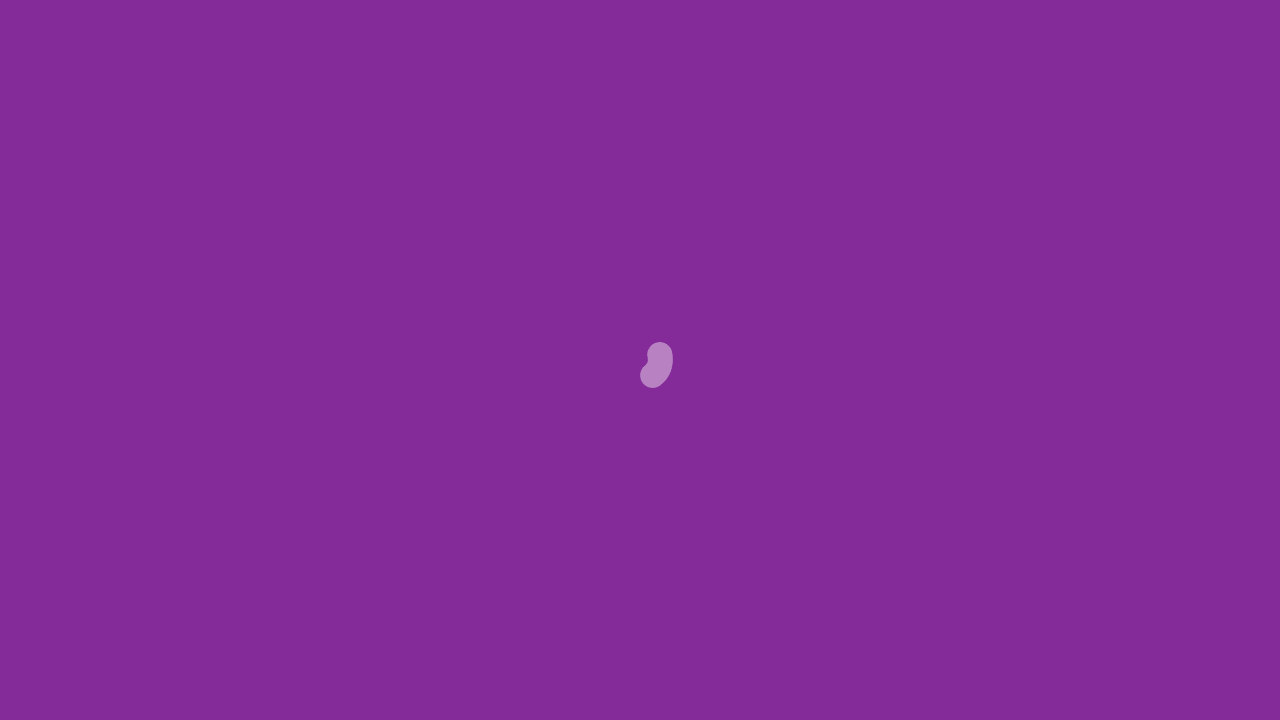

Waited for Pricing link to become visible
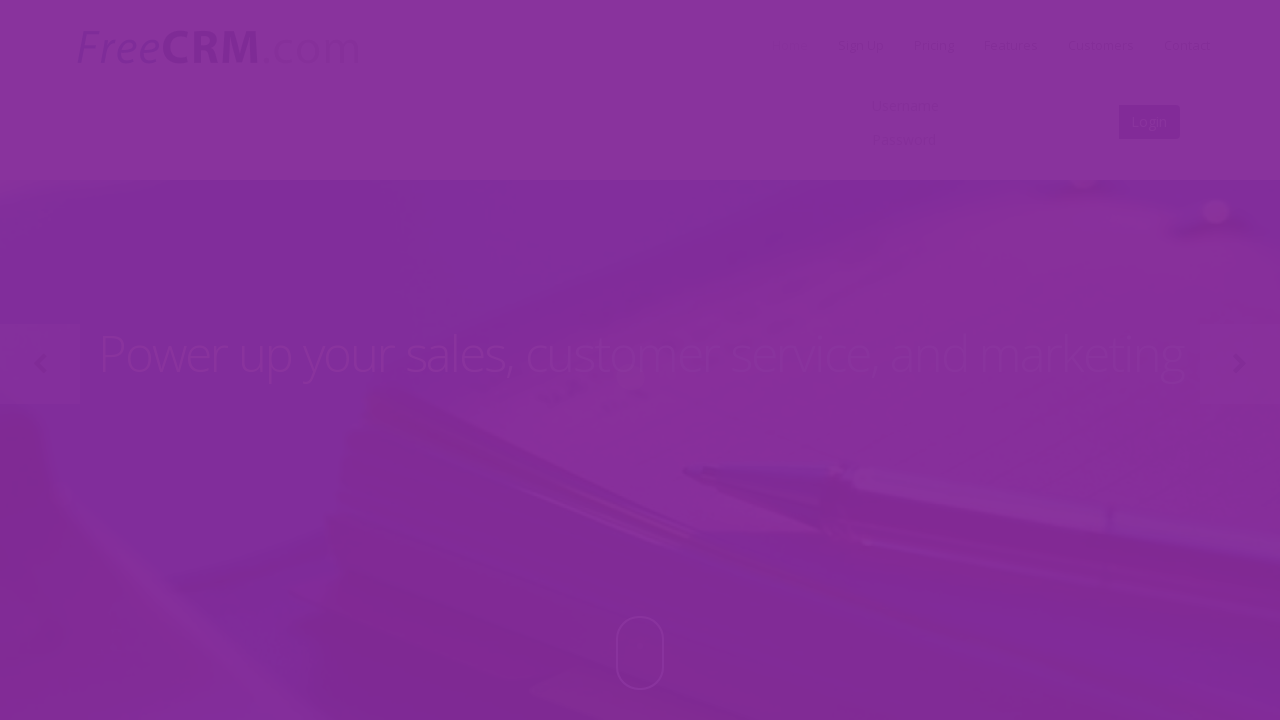

Clicked on the Pricing link at (934, 45) on a:has-text('Pricing')
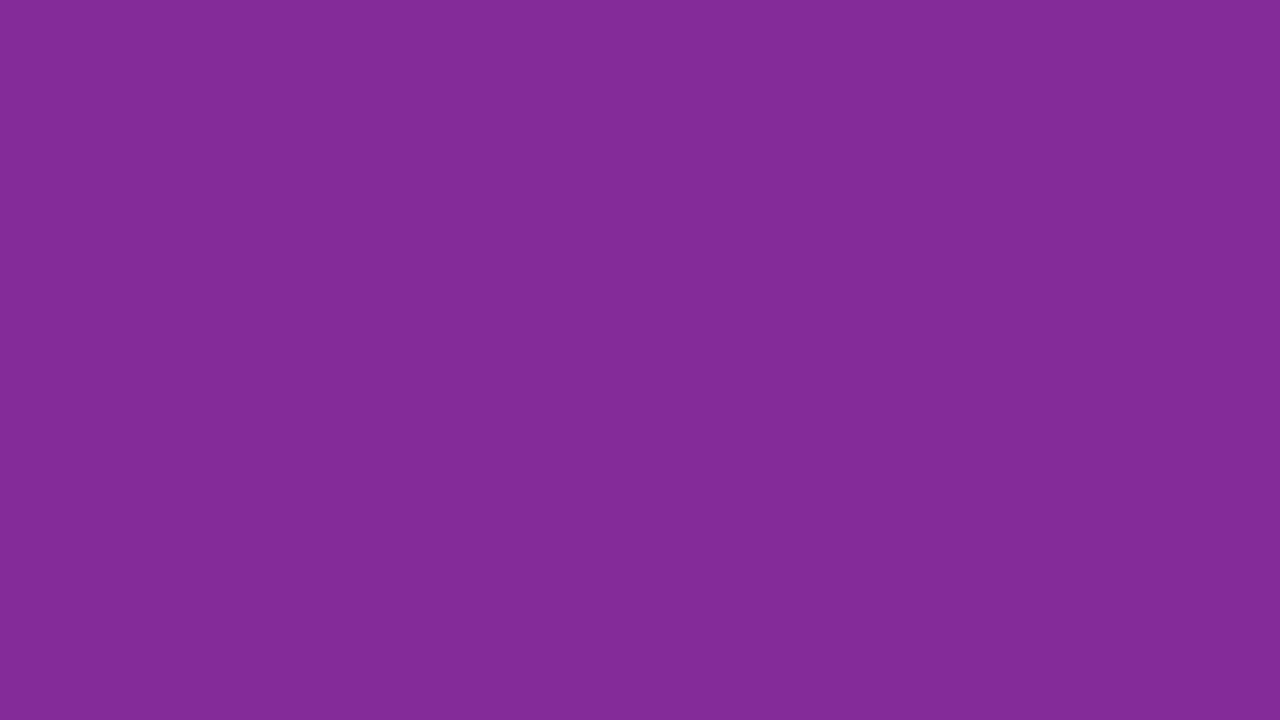

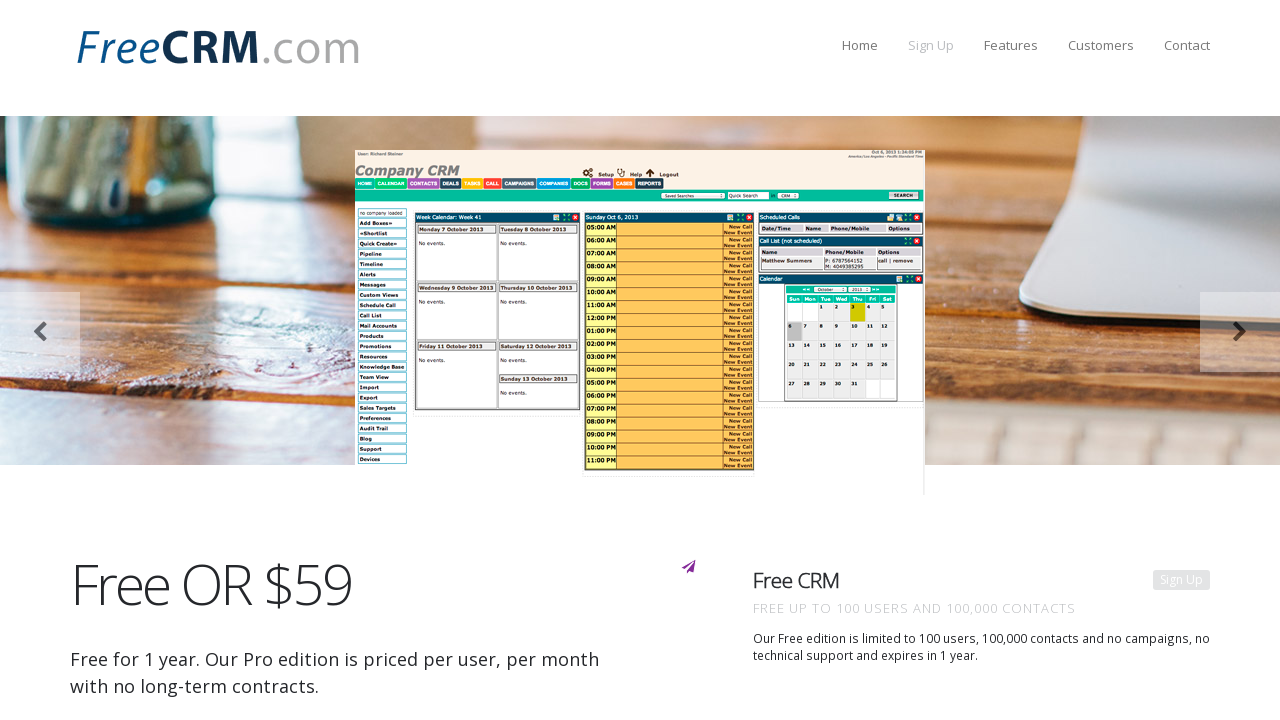